Tests table search functionality by entering "New York" in the search box and validating that the results are filtered correctly

Starting URL: https://www.lambdatest.com/selenium-playground/table-sort-search-demo

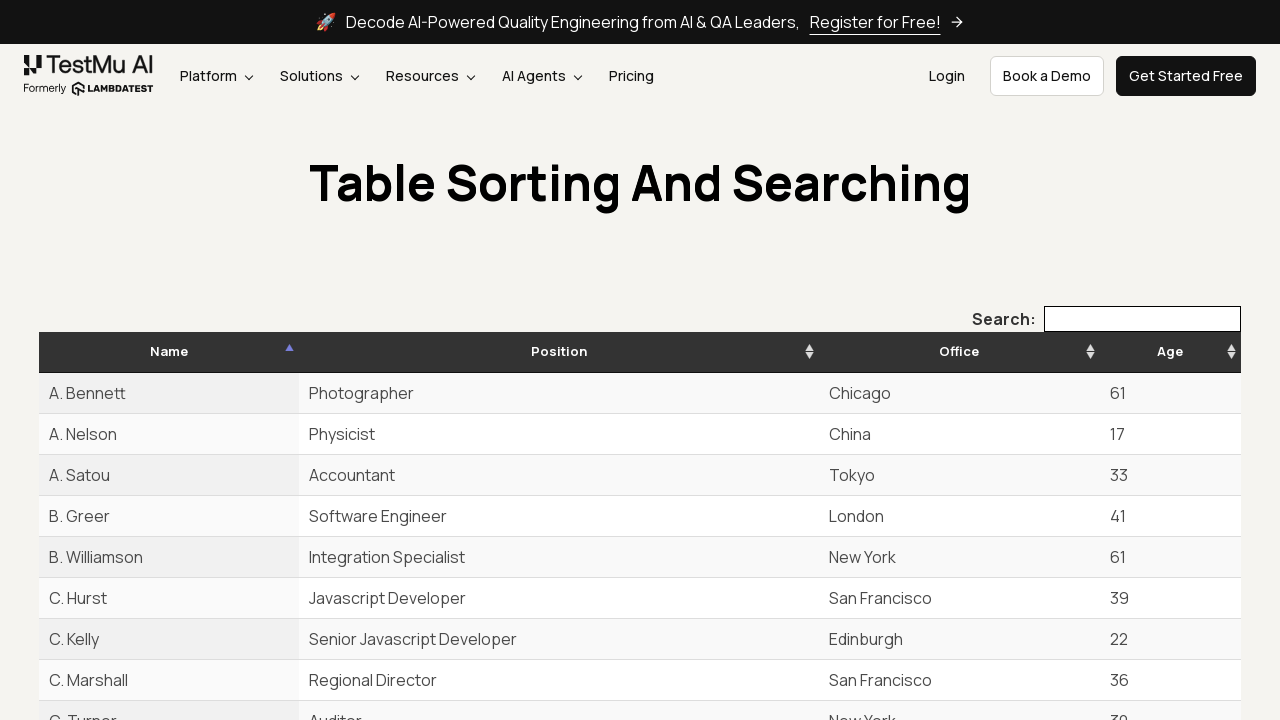

Filled search box with 'New York' on input[type='search']
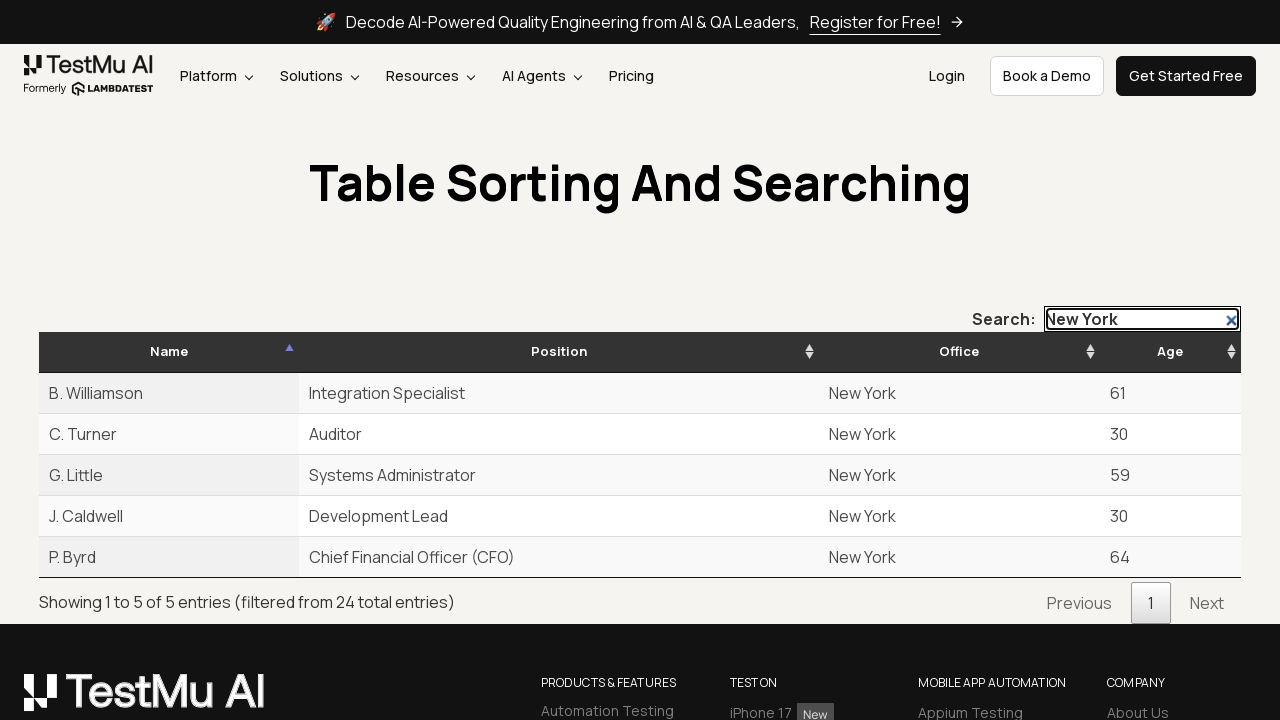

Waited 2 seconds for table to filter results
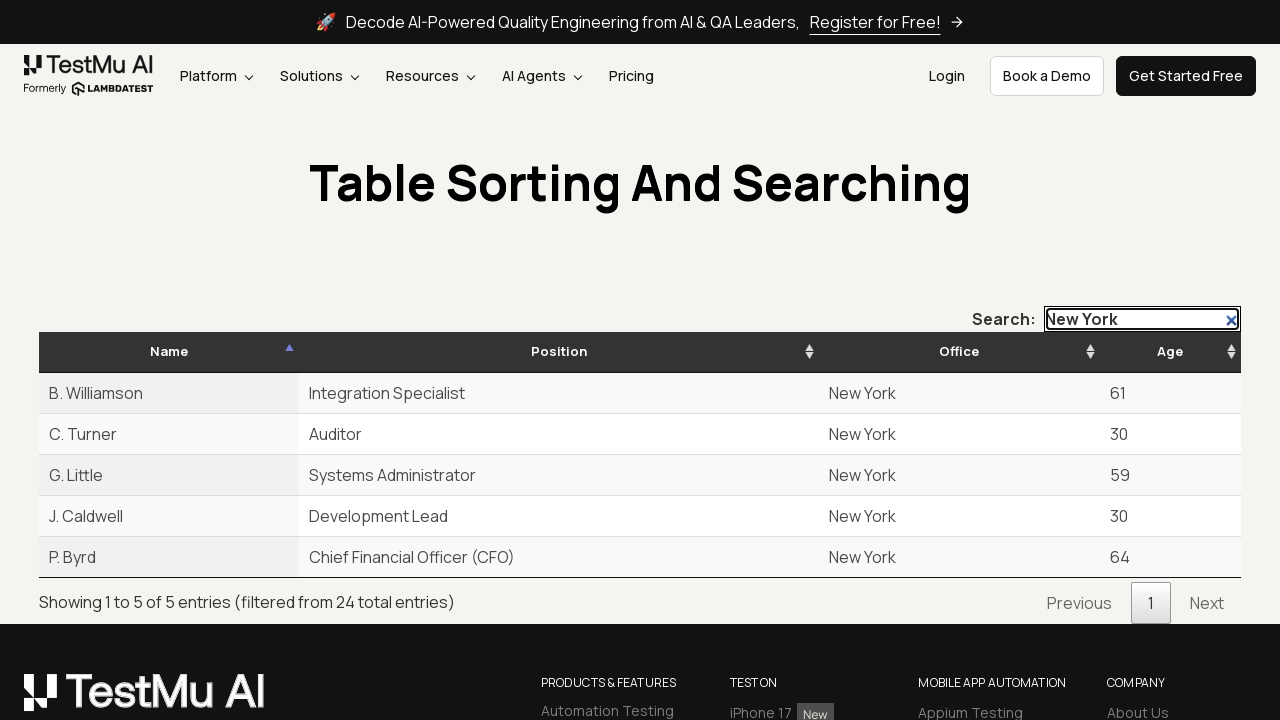

Located all visible table rows after filtering
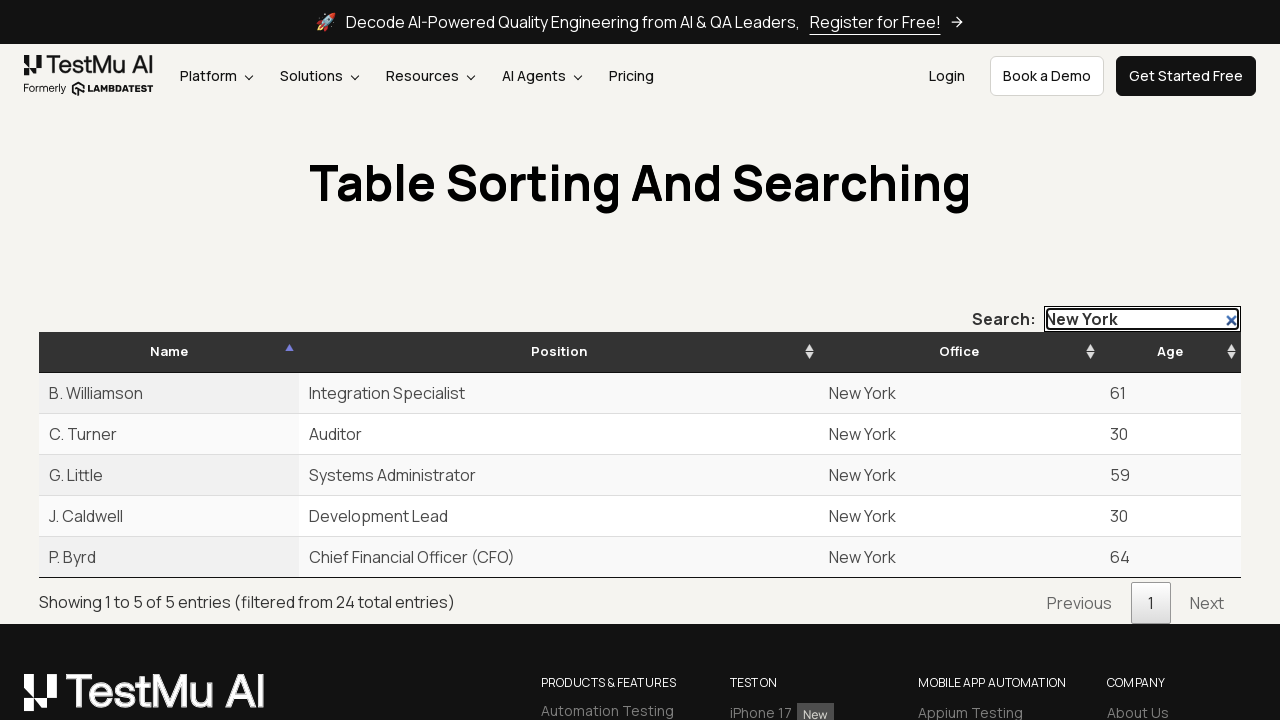

Counted 5 visible rows in filtered results
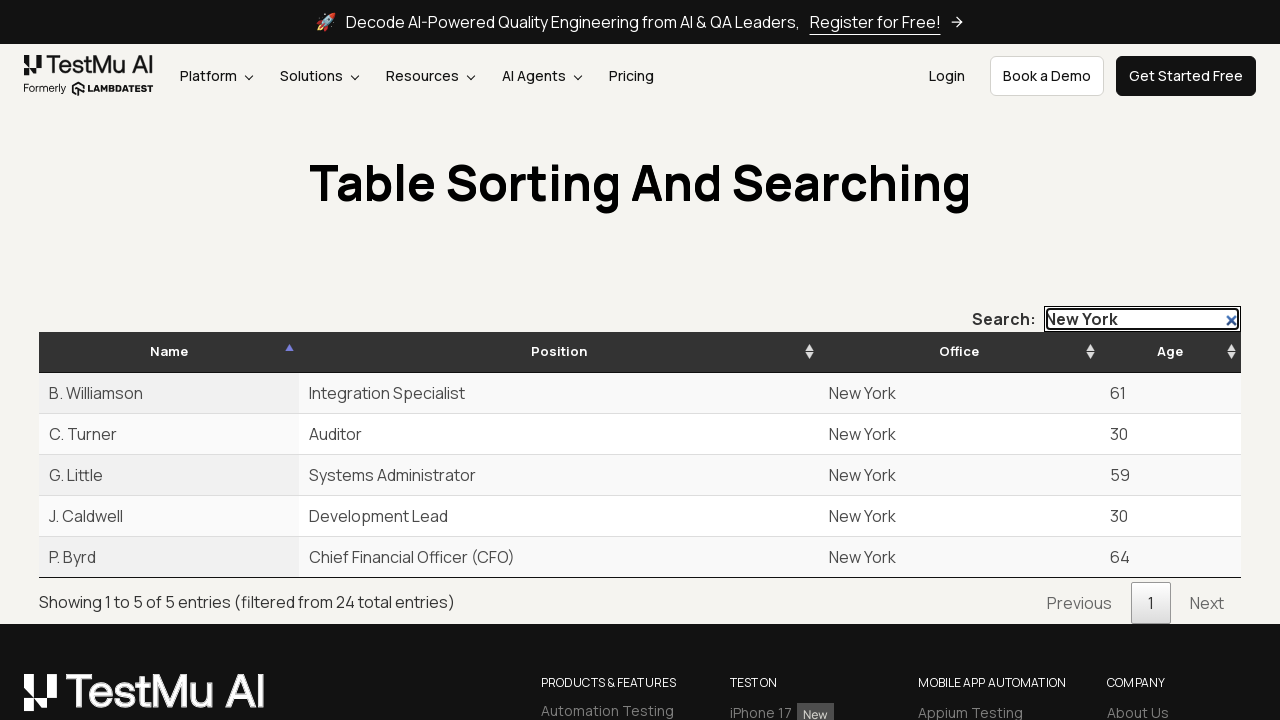

Retrieved table info text with filtering details
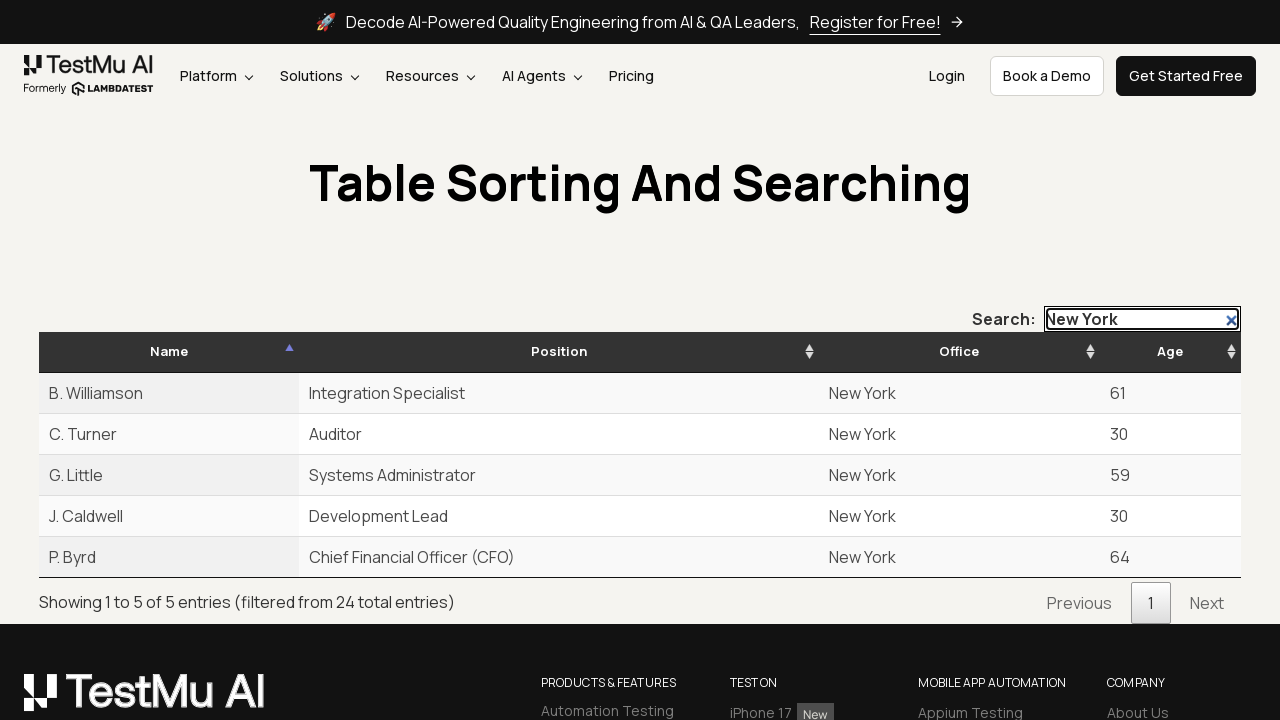

Validated that table info shows correct filtered count: 5 rows
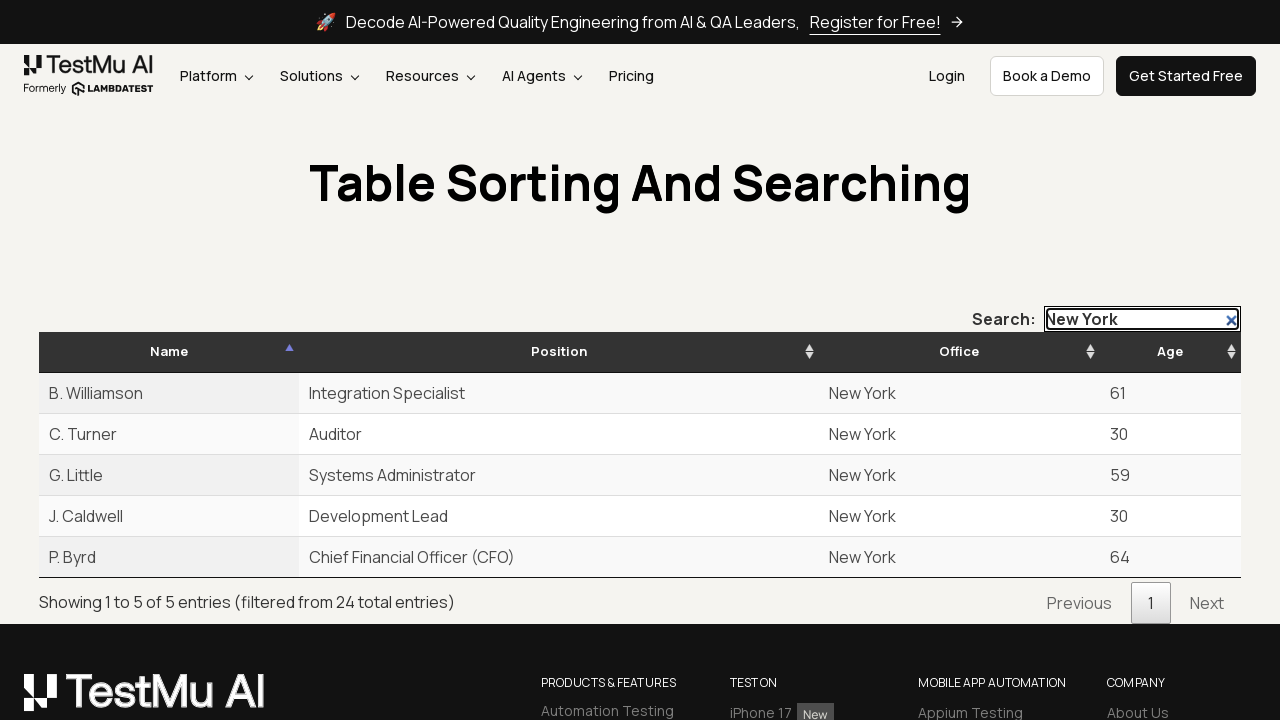

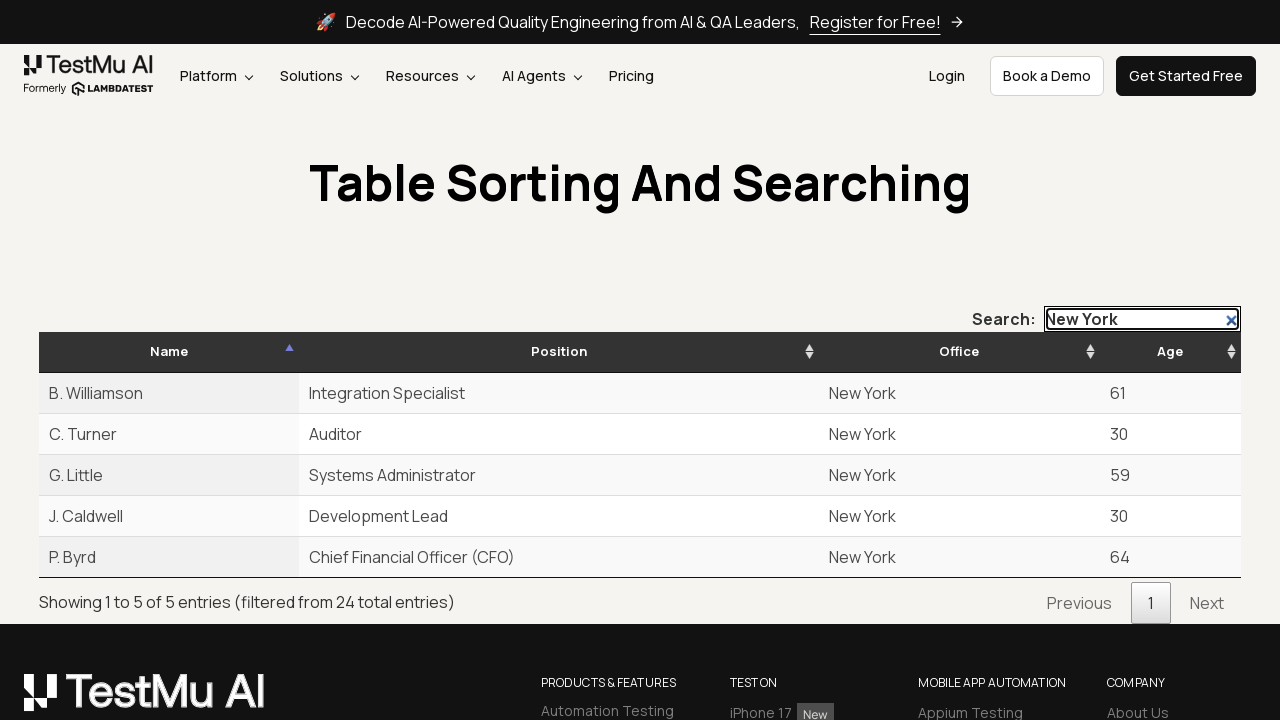